Tests the progress bar functionality on demoqa.com by clicking the start button, waiting for the progress bar to run, and then clicking the stop button.

Starting URL: https://demoqa.com/progress-bar

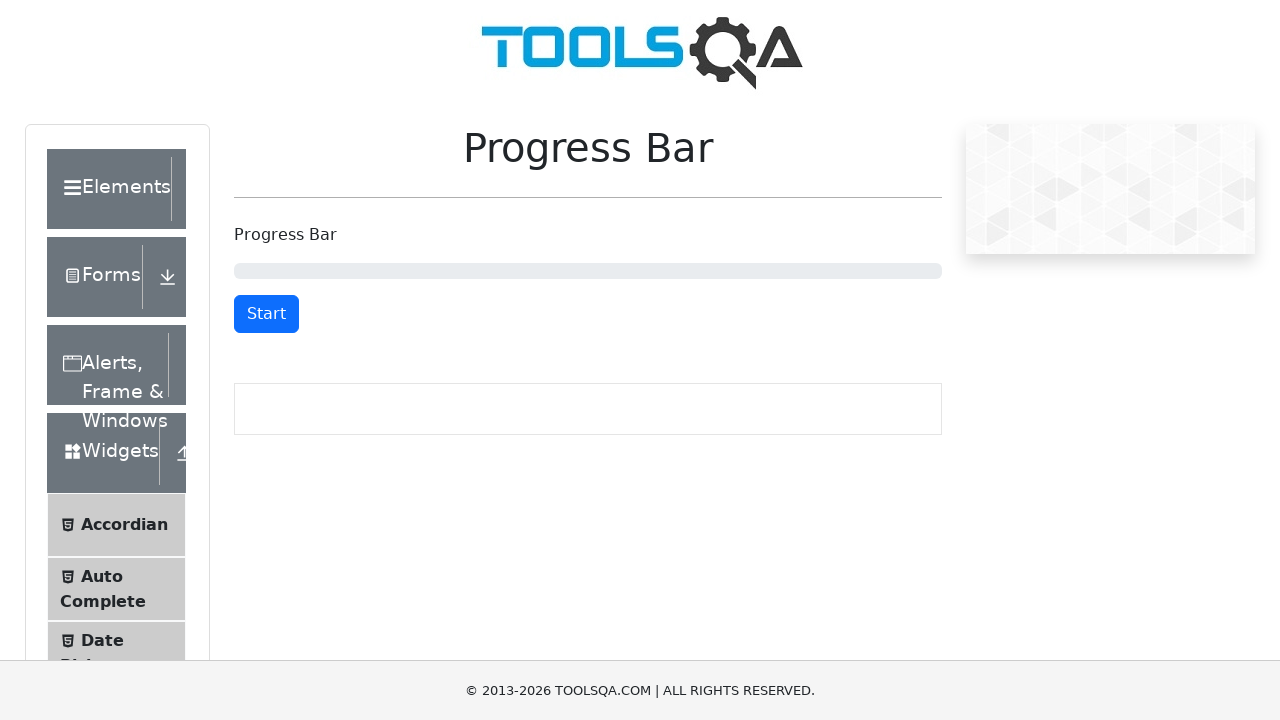

Waited for start/stop button to load
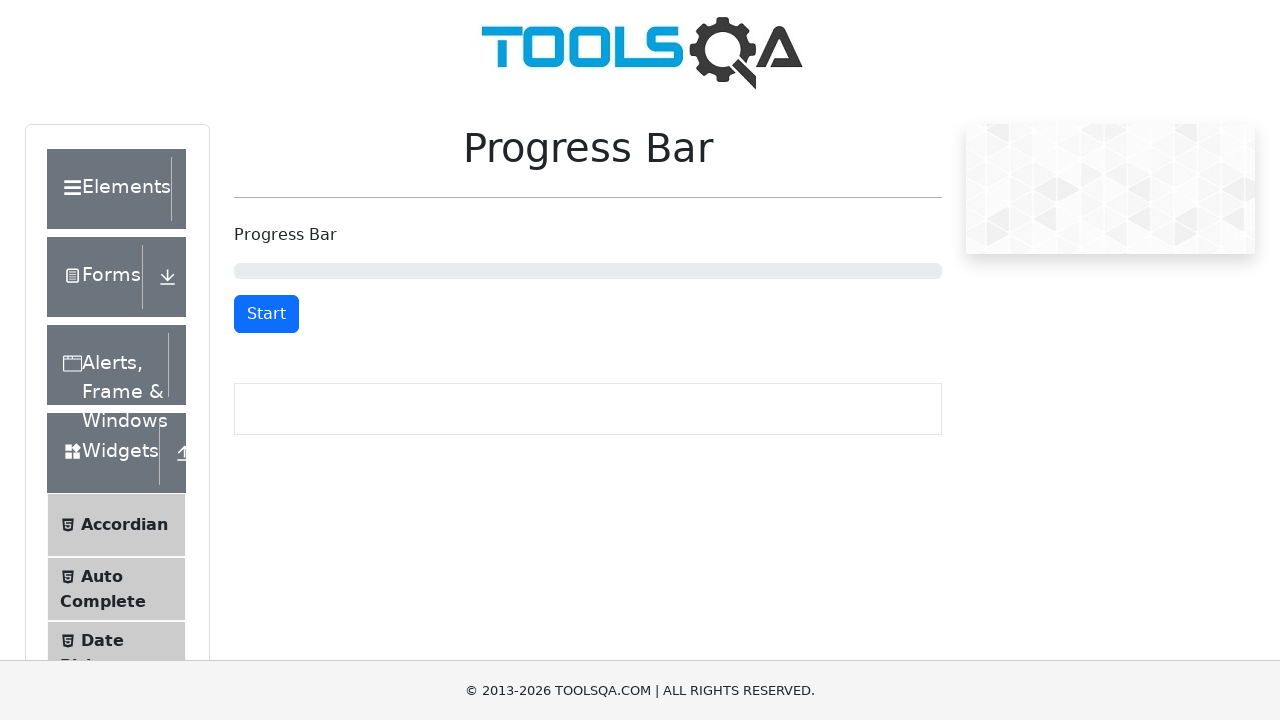

Clicked start button to begin progress bar at (266, 314) on xpath=//button[contains(@id,'startStopButton')]
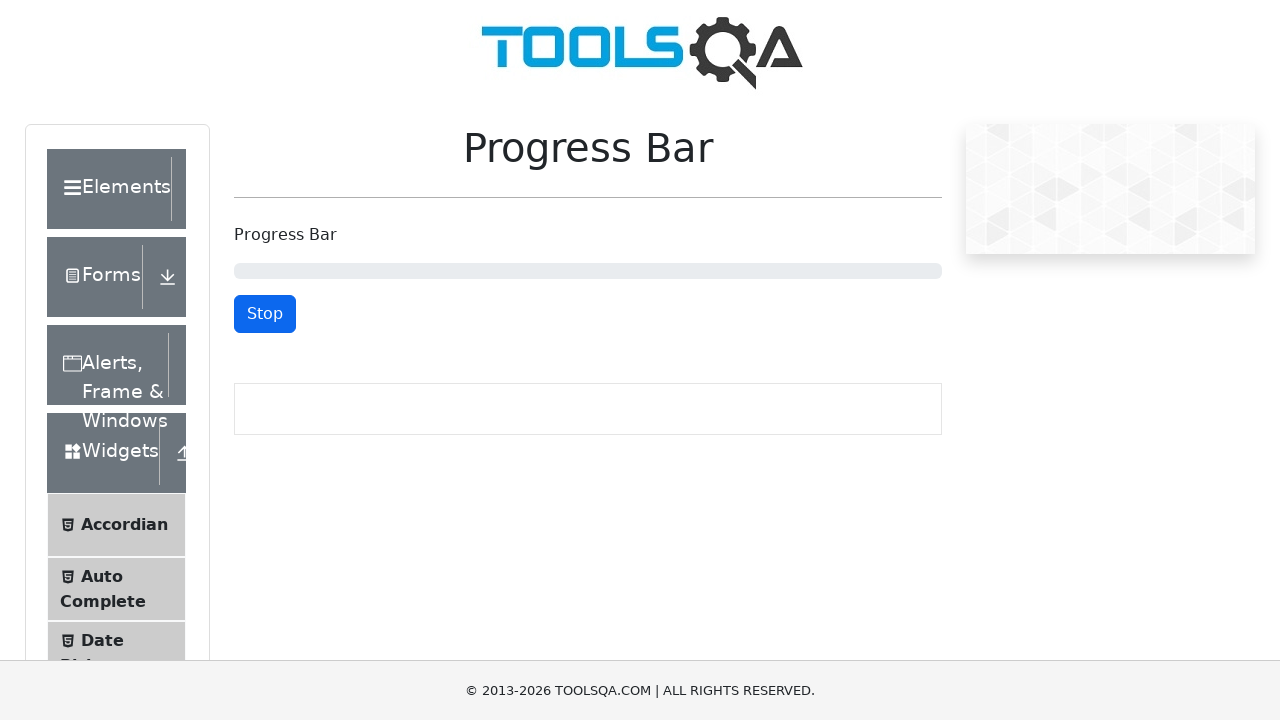

Waited 3 seconds for progress bar to run
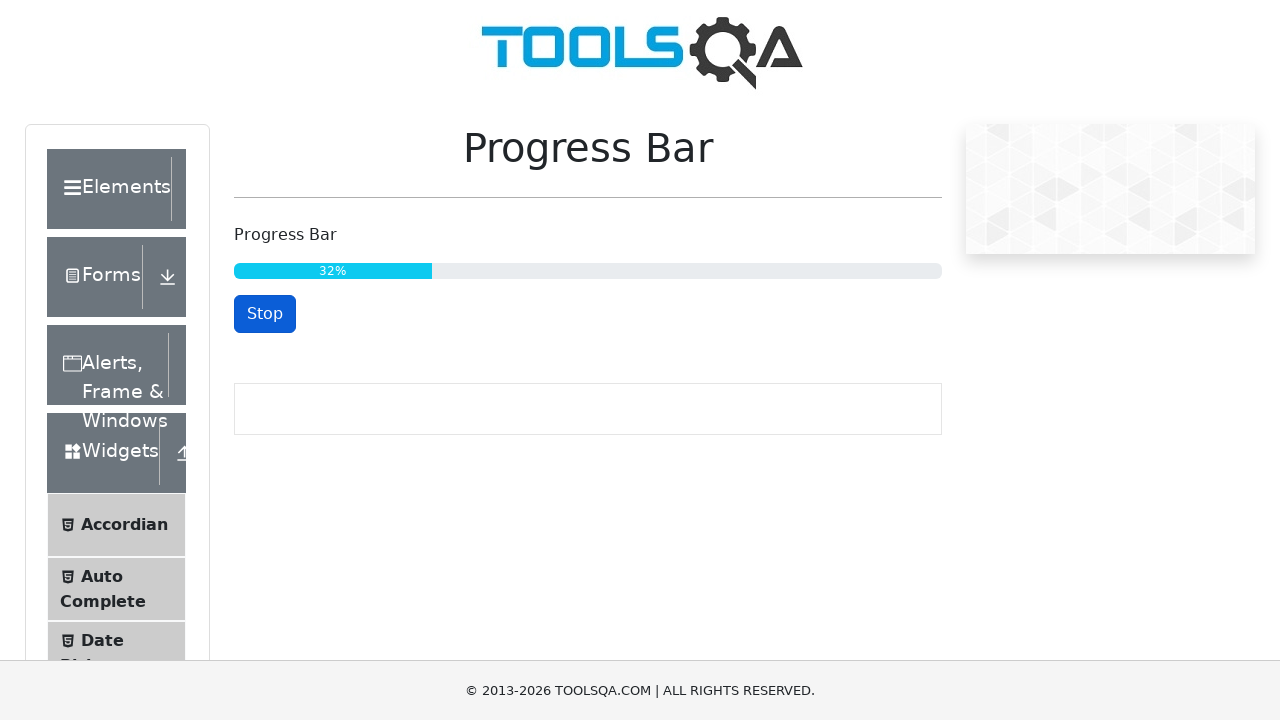

Clicked stop button to halt progress bar at (265, 314) on xpath=//button[contains(@id,'startStopButton')]
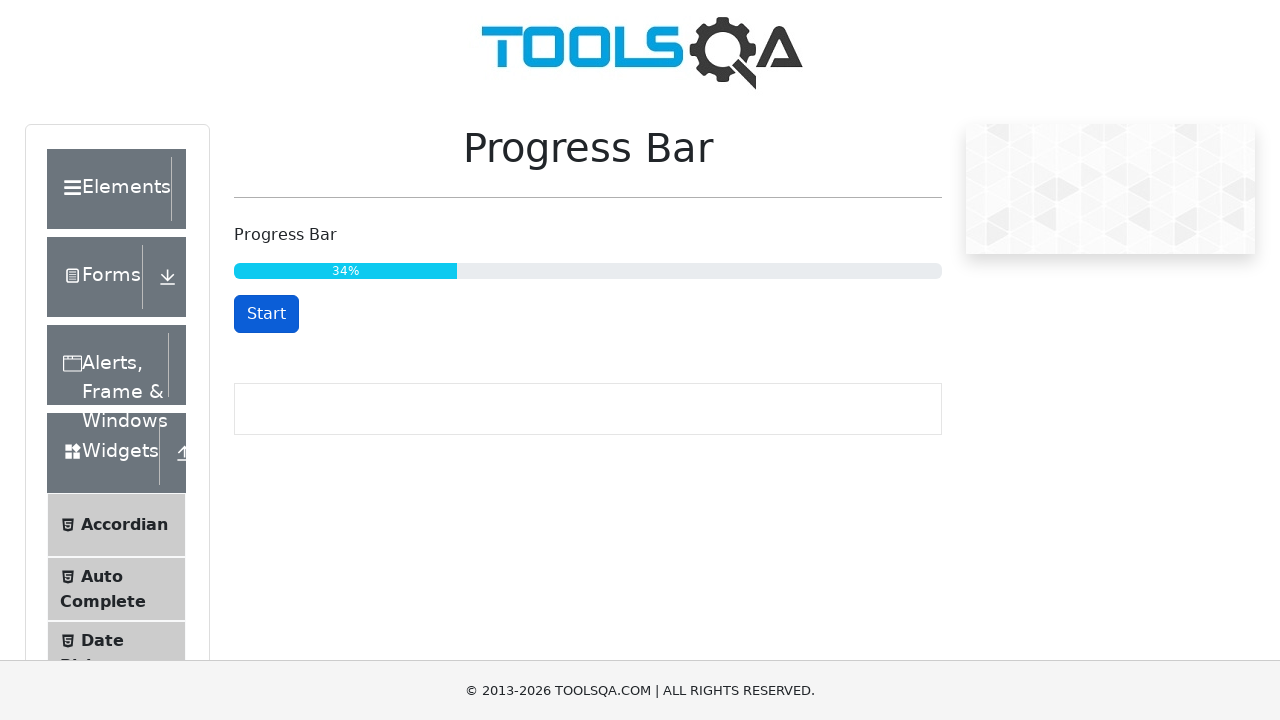

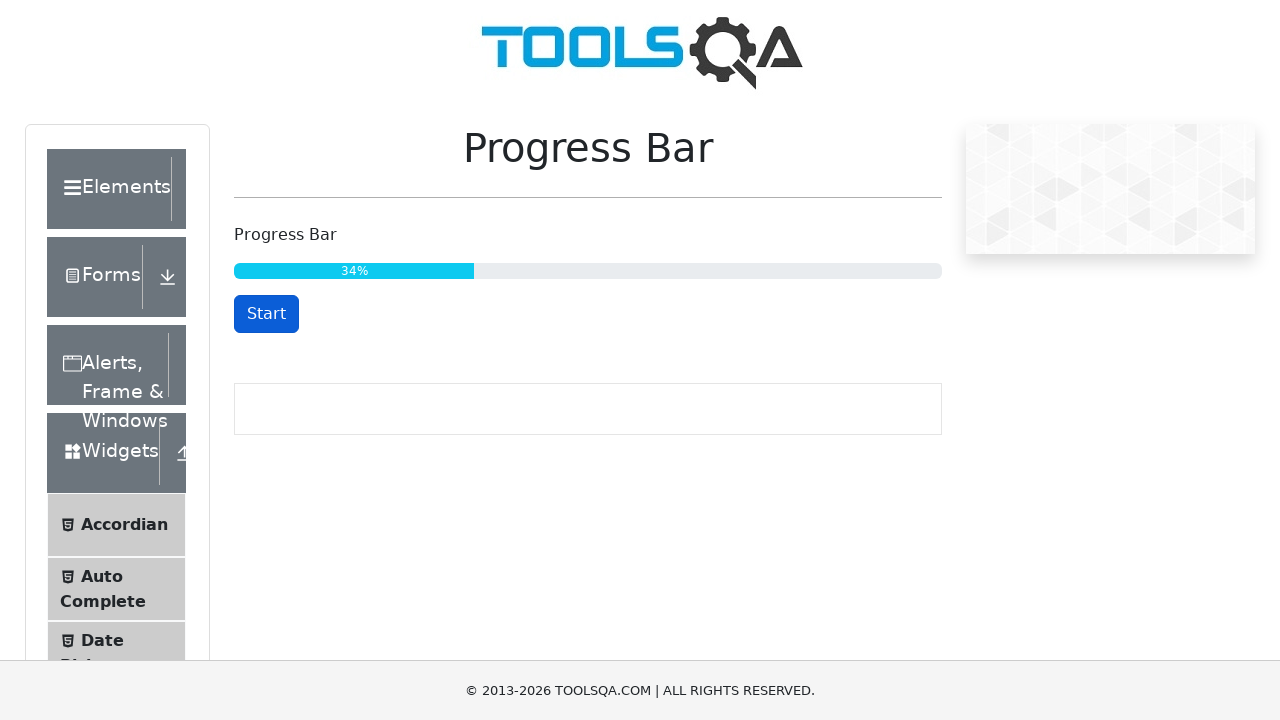